Tests right-click context menu functionality on a course content page by right-clicking on an interview question link and using keyboard navigation to open it in a new tab.

Starting URL: http://greenstech.in/selenium-course-content.html

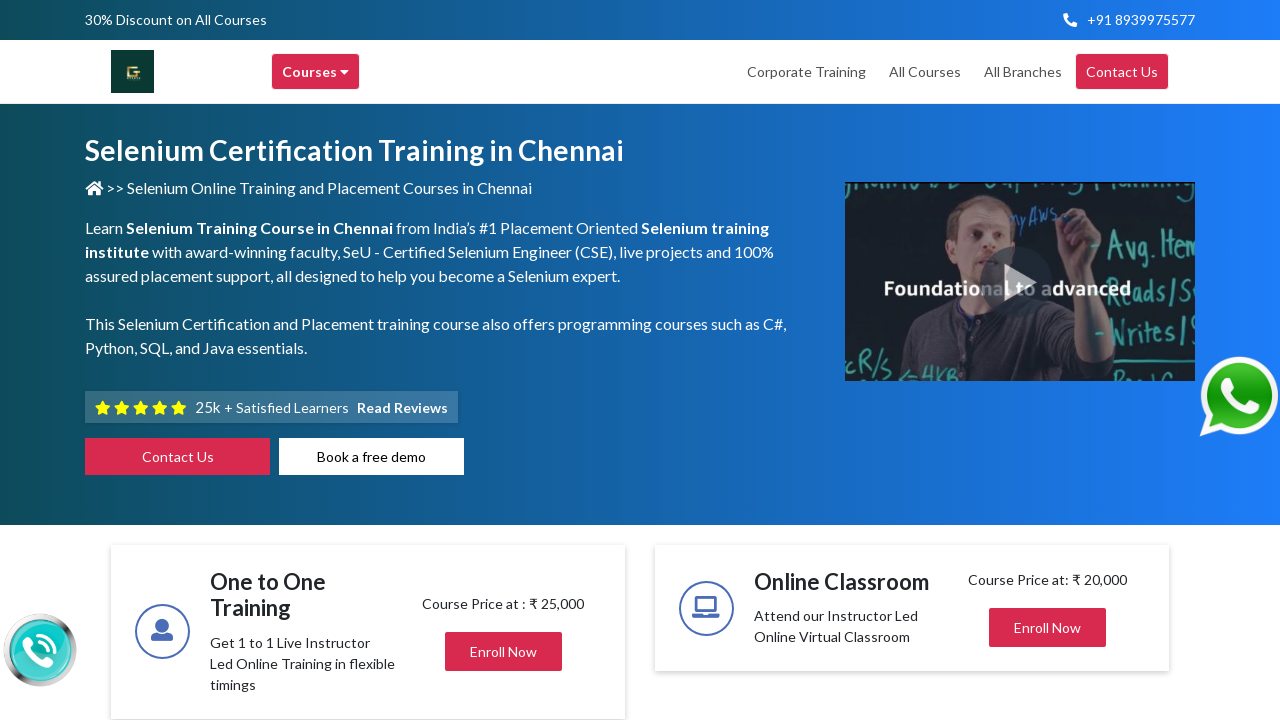

Clicked on the Interview Questions section header at (1024, 360) on xpath=//h2[@class='title mb-0 center']
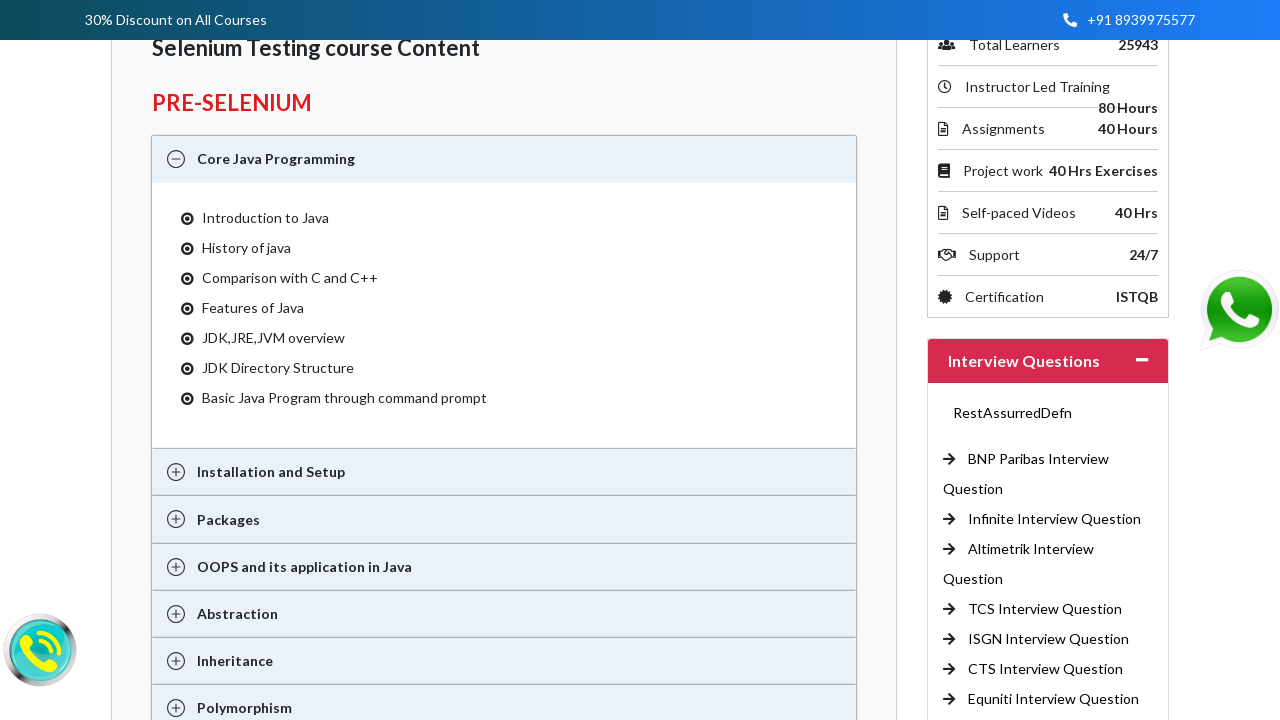

Right-clicked on the CTS Interview Question link to open context menu at (1046, 669) on //a[contains(text(),'CTS Interview Question ')]
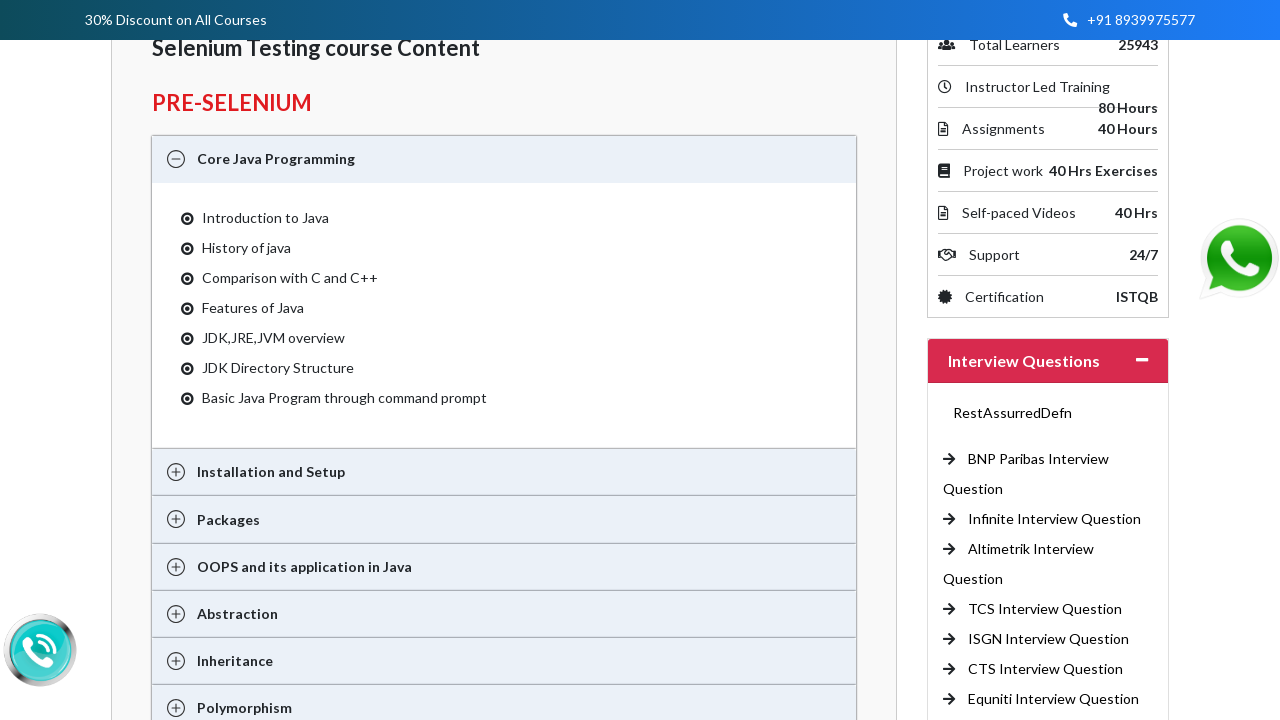

Pressed down arrow to navigate context menu
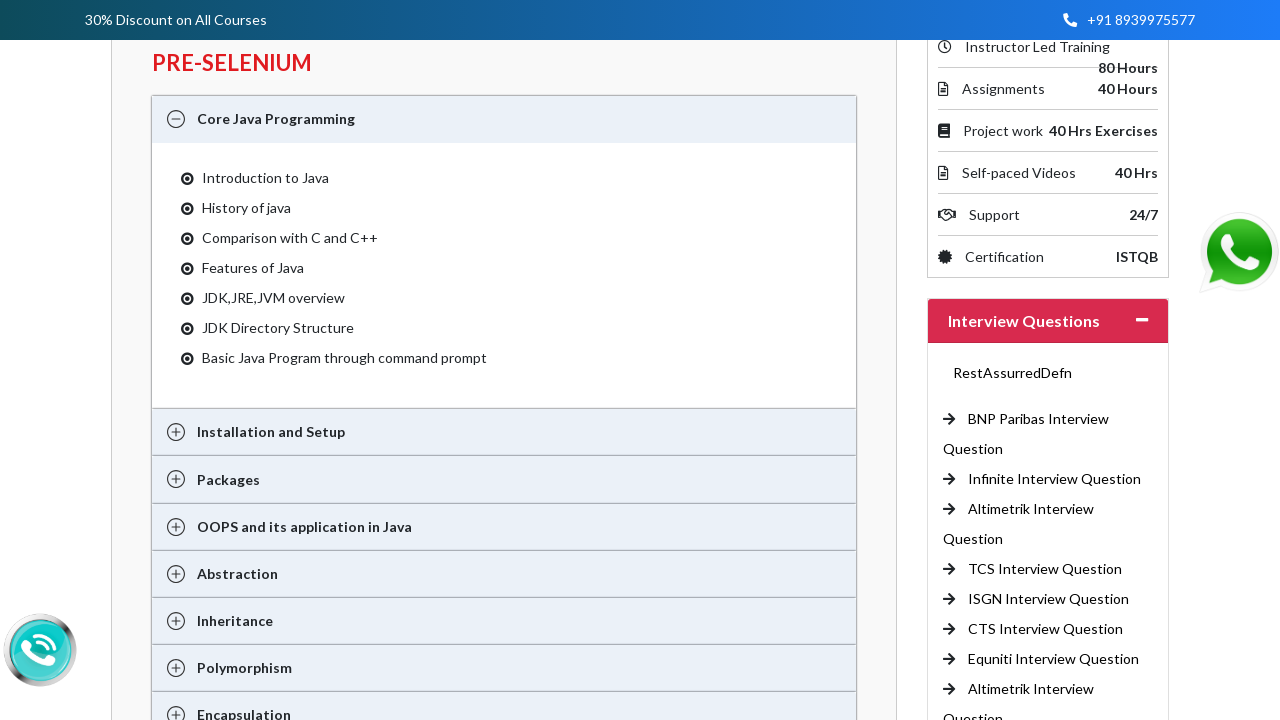

Pressed Enter to select the context menu option (open in new tab)
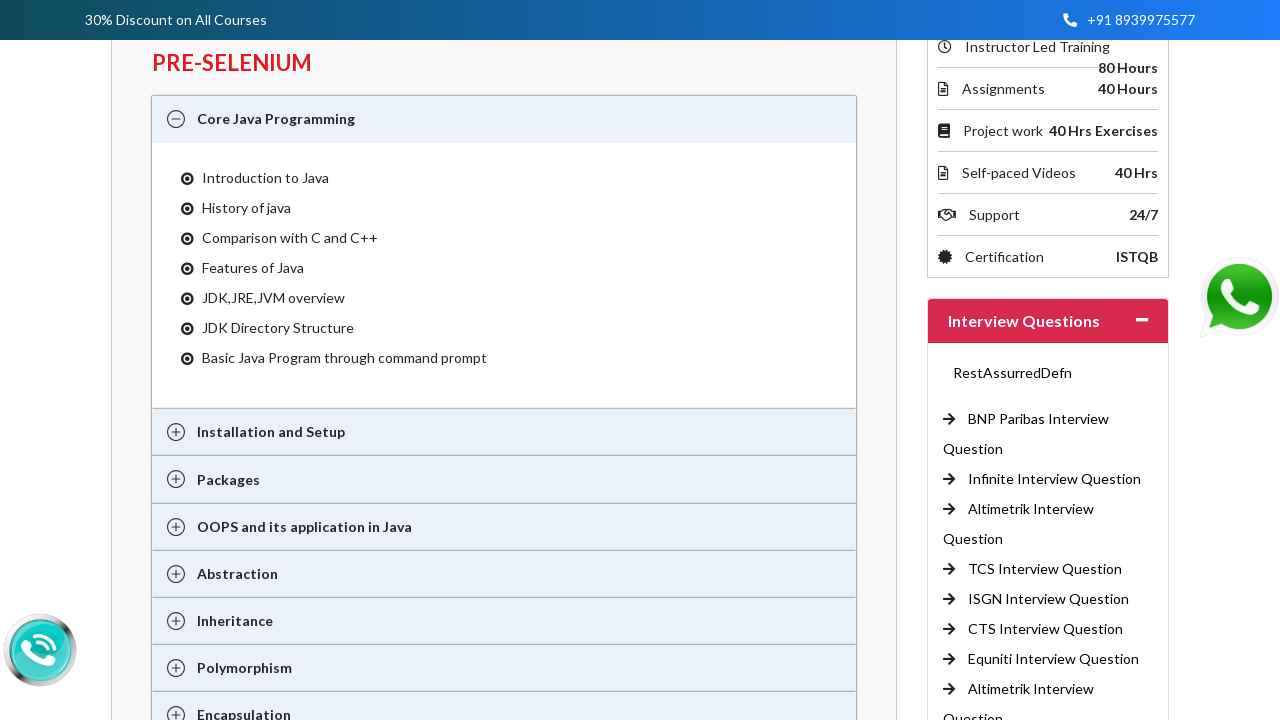

Waited 1000ms for the new tab action to complete
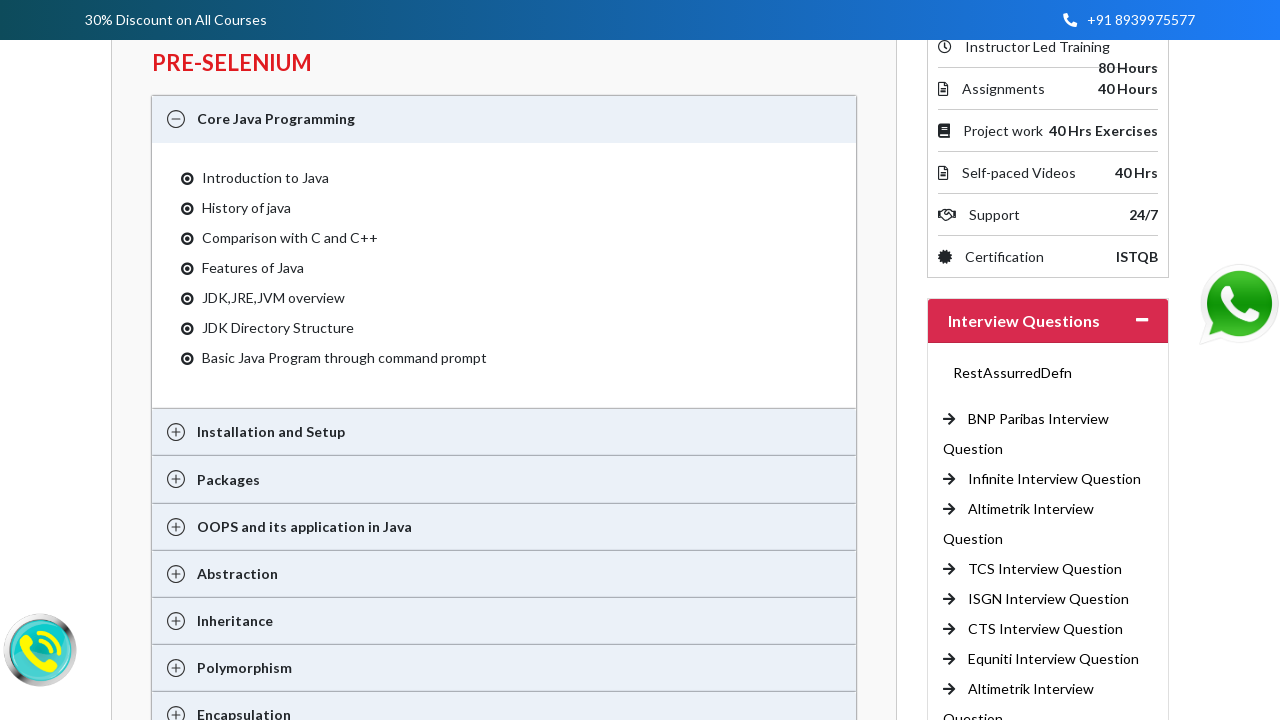

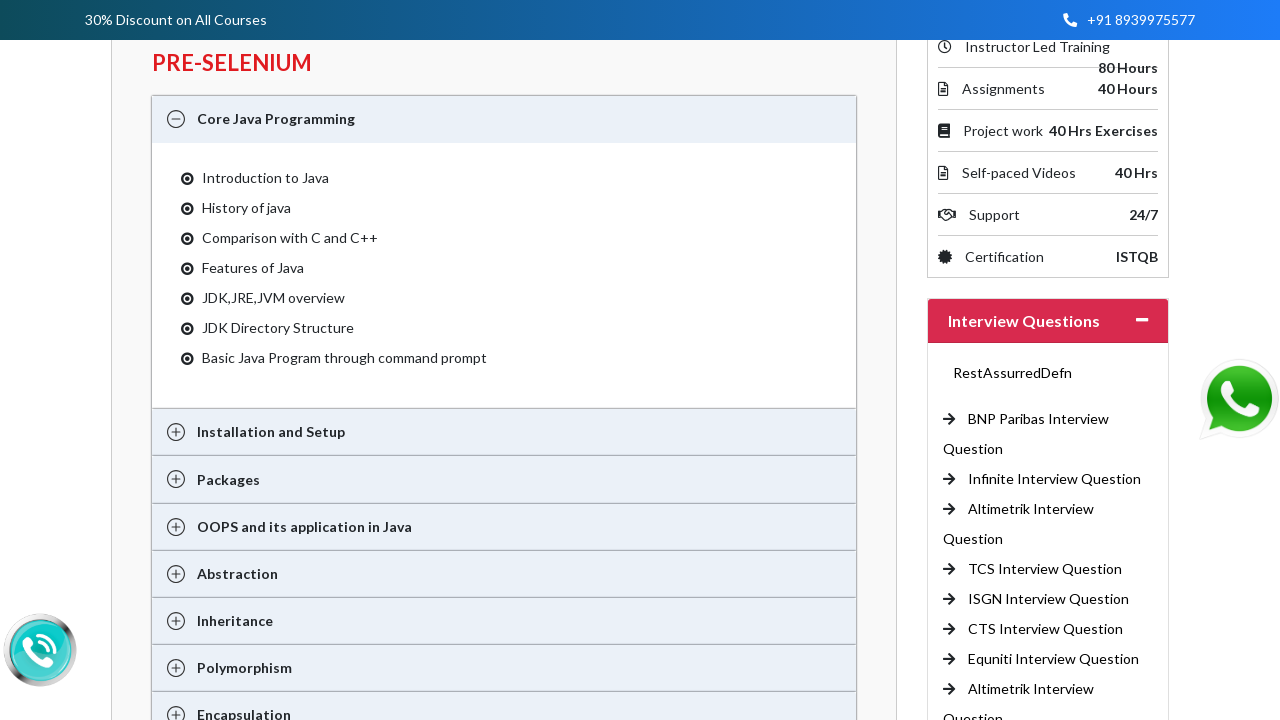